Tests a Russian word reduplication tool by entering a word into the input field, pressing Enter, and waiting for the result to appear.

Starting URL: https://maximal.github.io/reduplicator/#

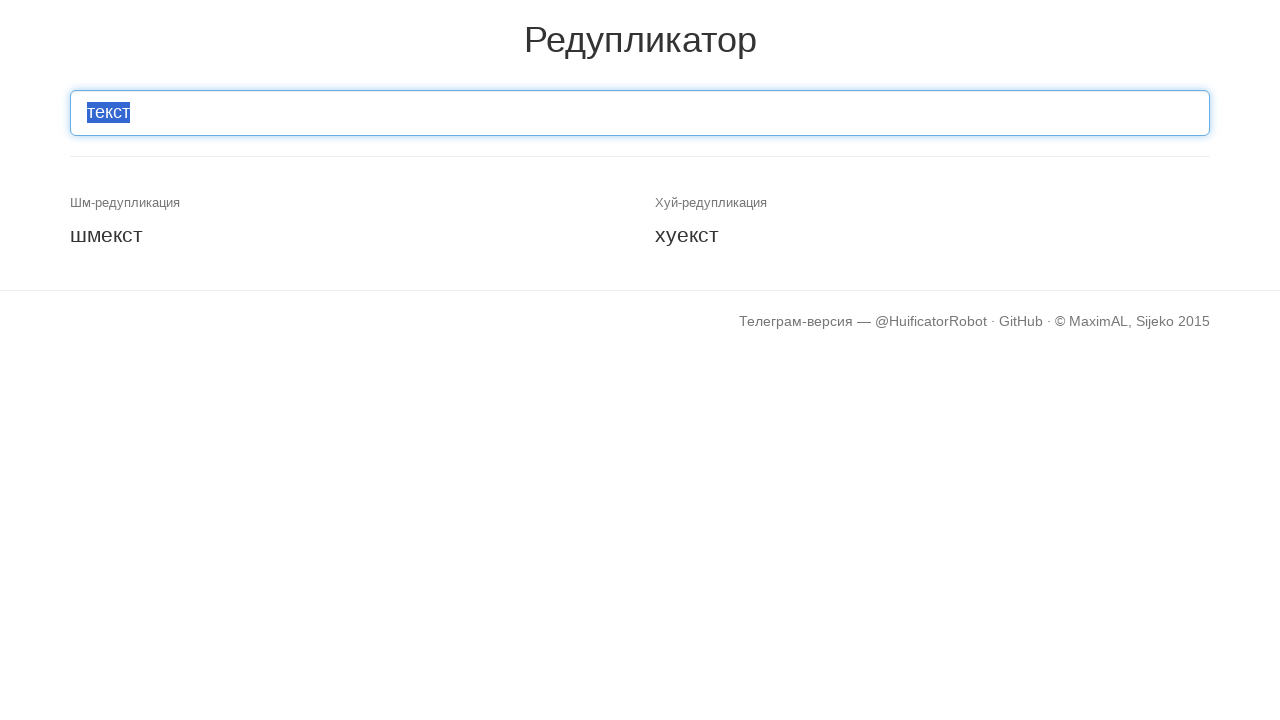

Cleared the input field on #inp-text
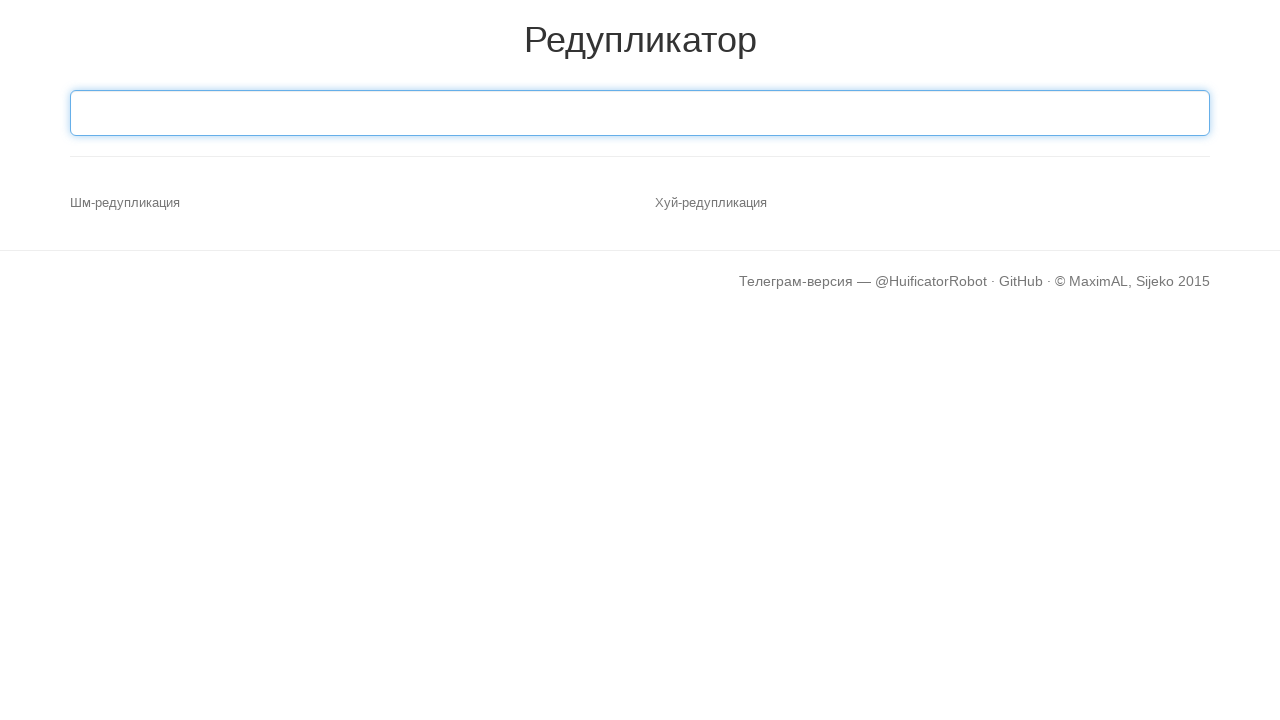

Typed Russian word 'Привет' into the input field on #inp-text
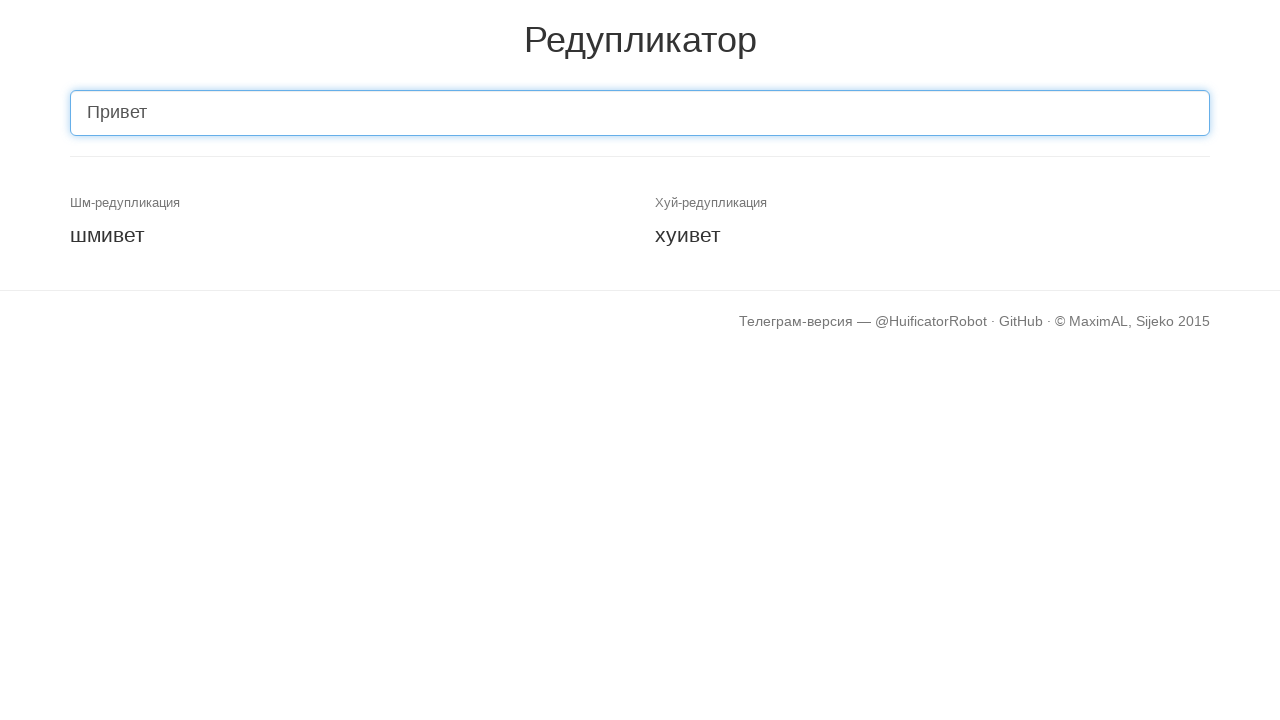

Pressed Enter to submit the word
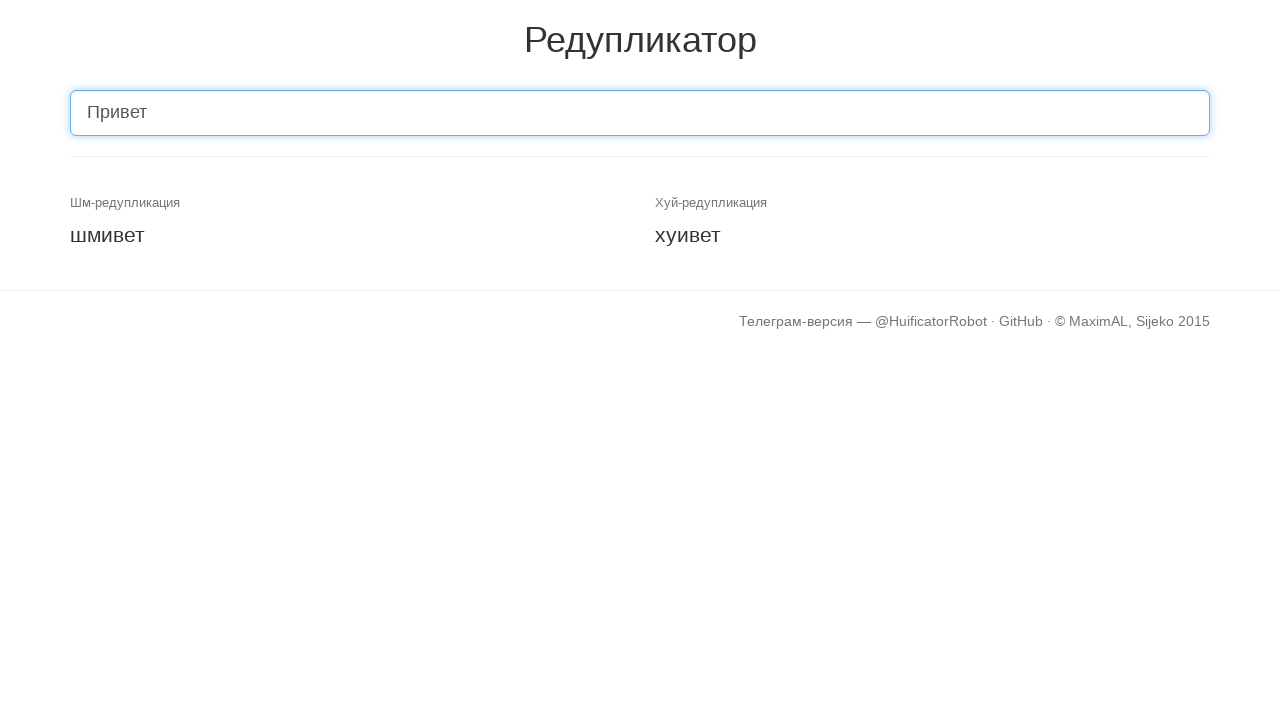

Result element appeared with reduplication output
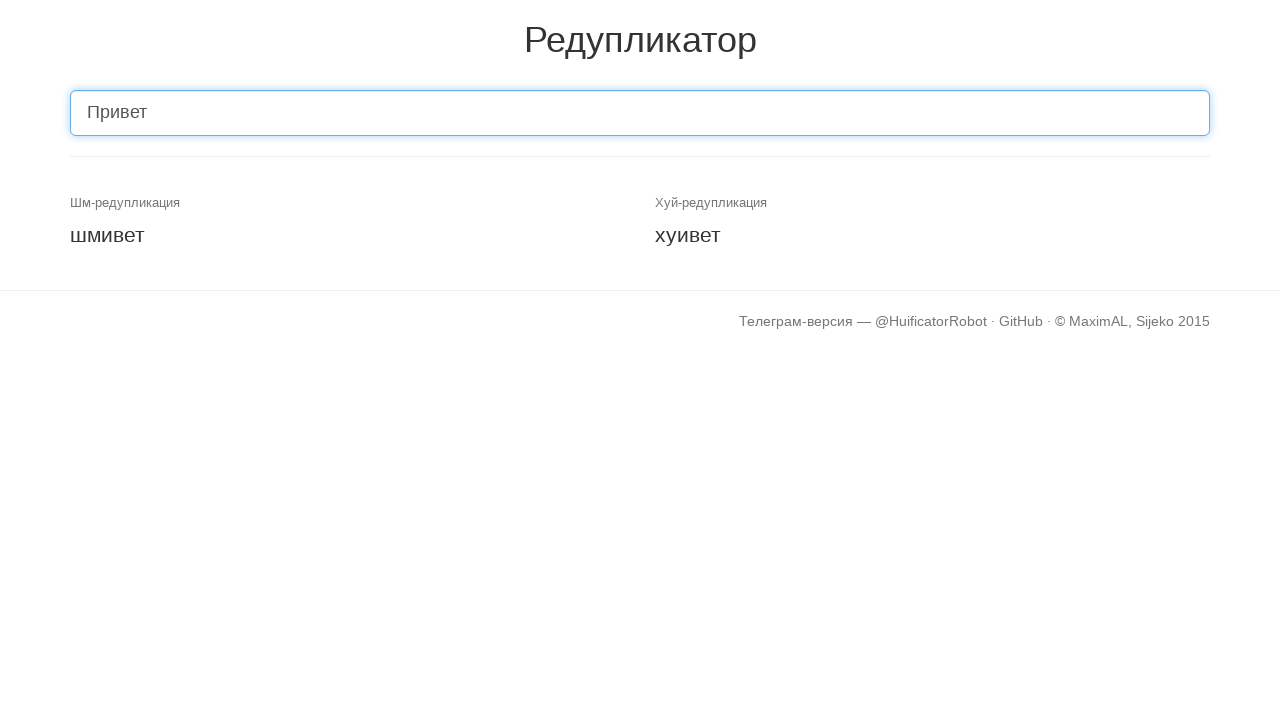

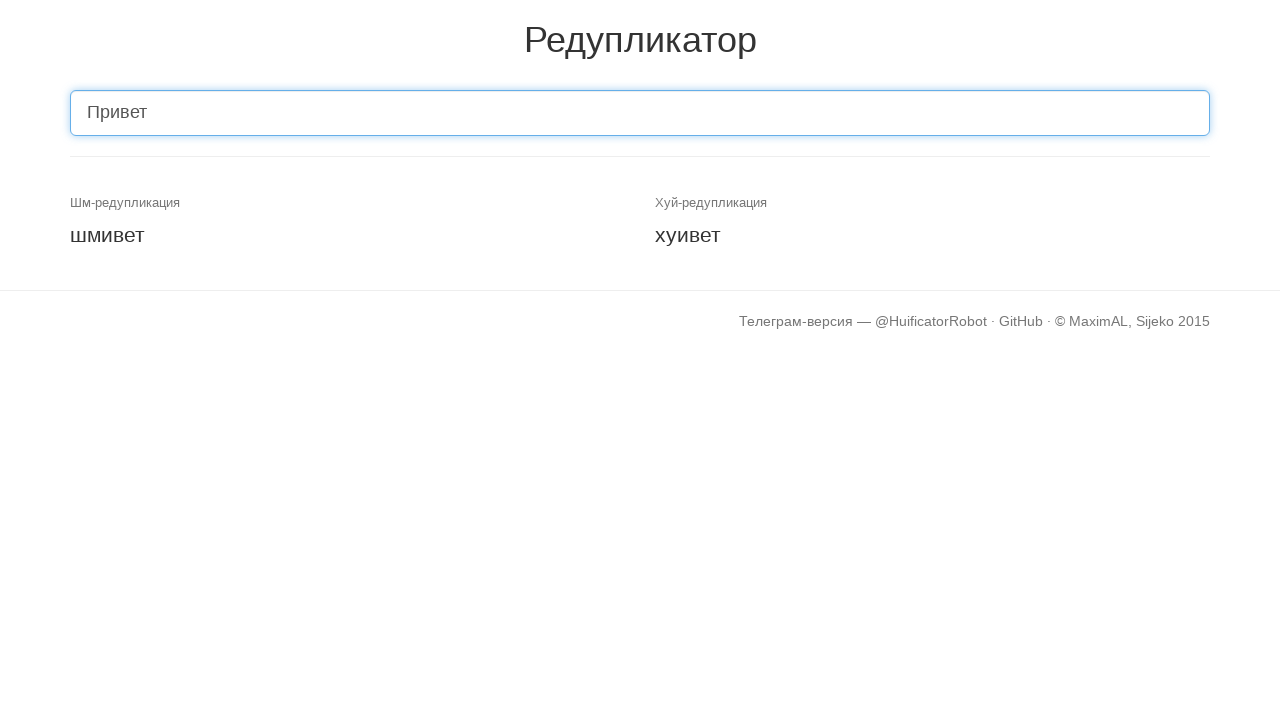